Tests jQuery UI datepicker functionality by switching to iframe, opening the datepicker, navigating through months, and selecting a specific date

Starting URL: https://jqueryui.com/datepicker/

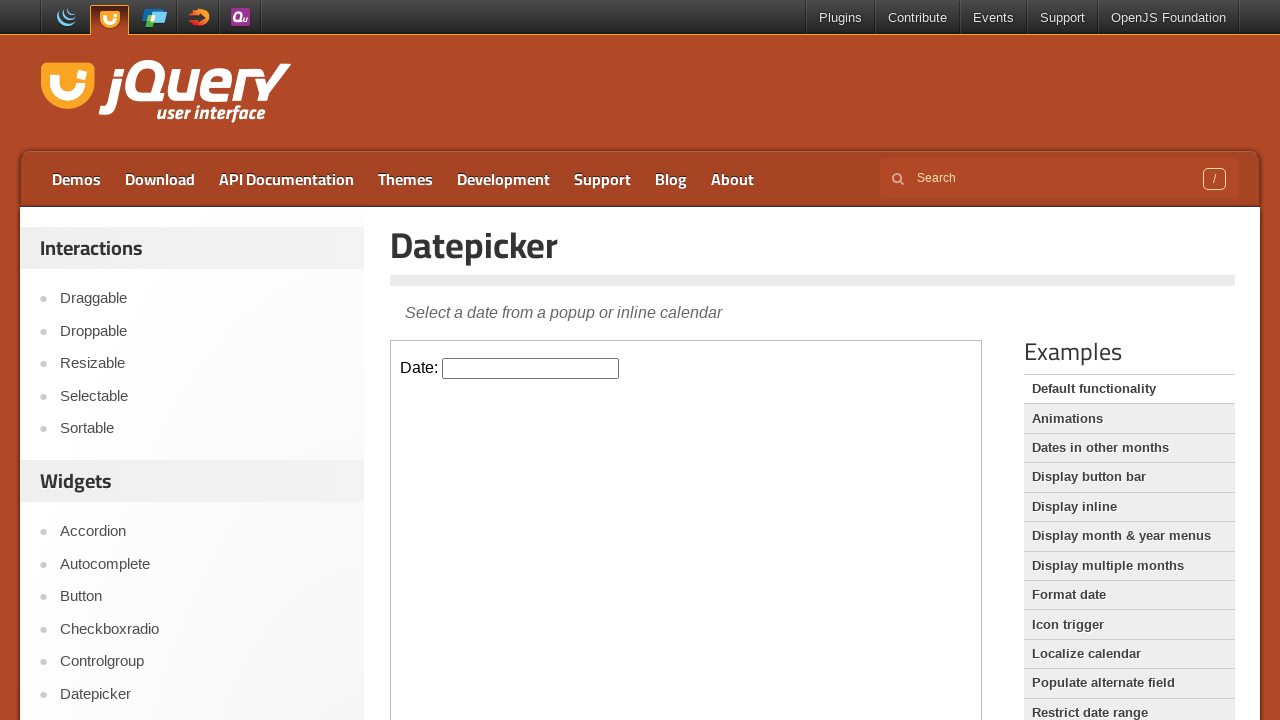

Located the iframe containing the datepicker
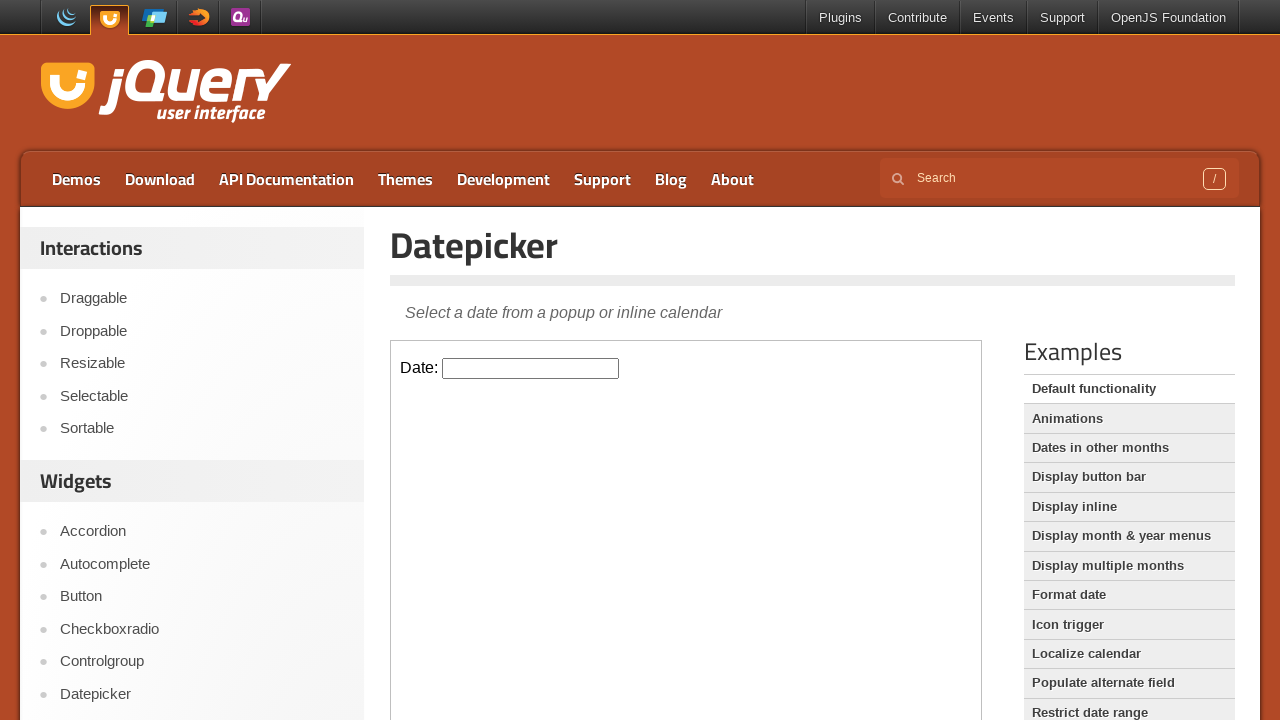

Clicked on the datepicker input field to open the calendar at (531, 368) on iframe >> nth=0 >> internal:control=enter-frame >> #datepicker
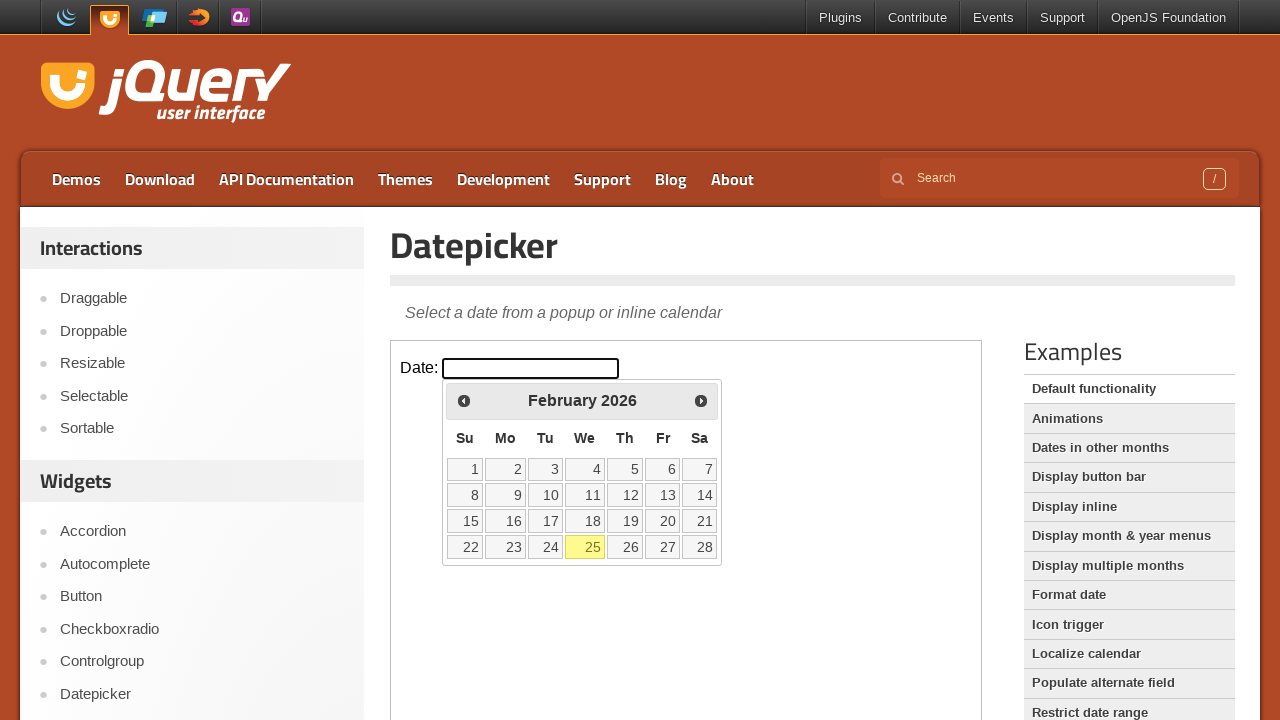

Clicked the next month button to advance calendar at (701, 400) on iframe >> nth=0 >> internal:control=enter-frame >> xpath=//*[@id='ui-datepicker-
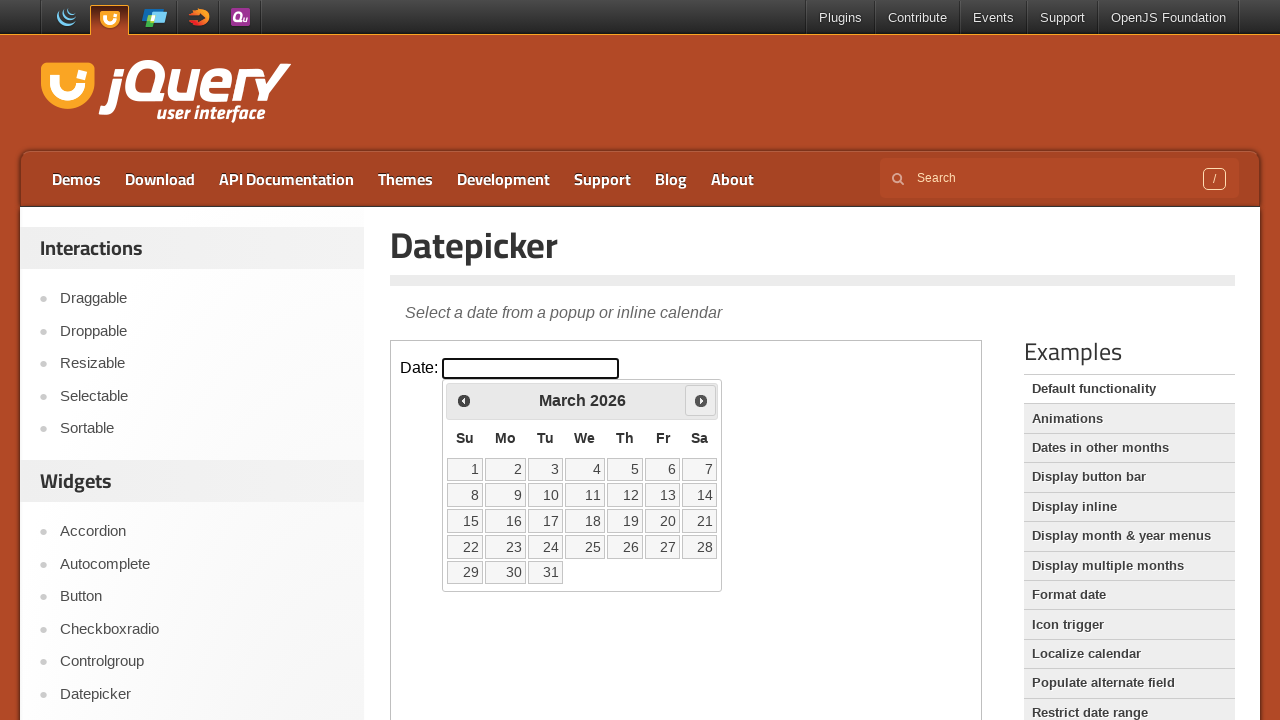

Clicked the next month button again to advance calendar by another month at (701, 400) on iframe >> nth=0 >> internal:control=enter-frame >> xpath=//*[@id='ui-datepicker-
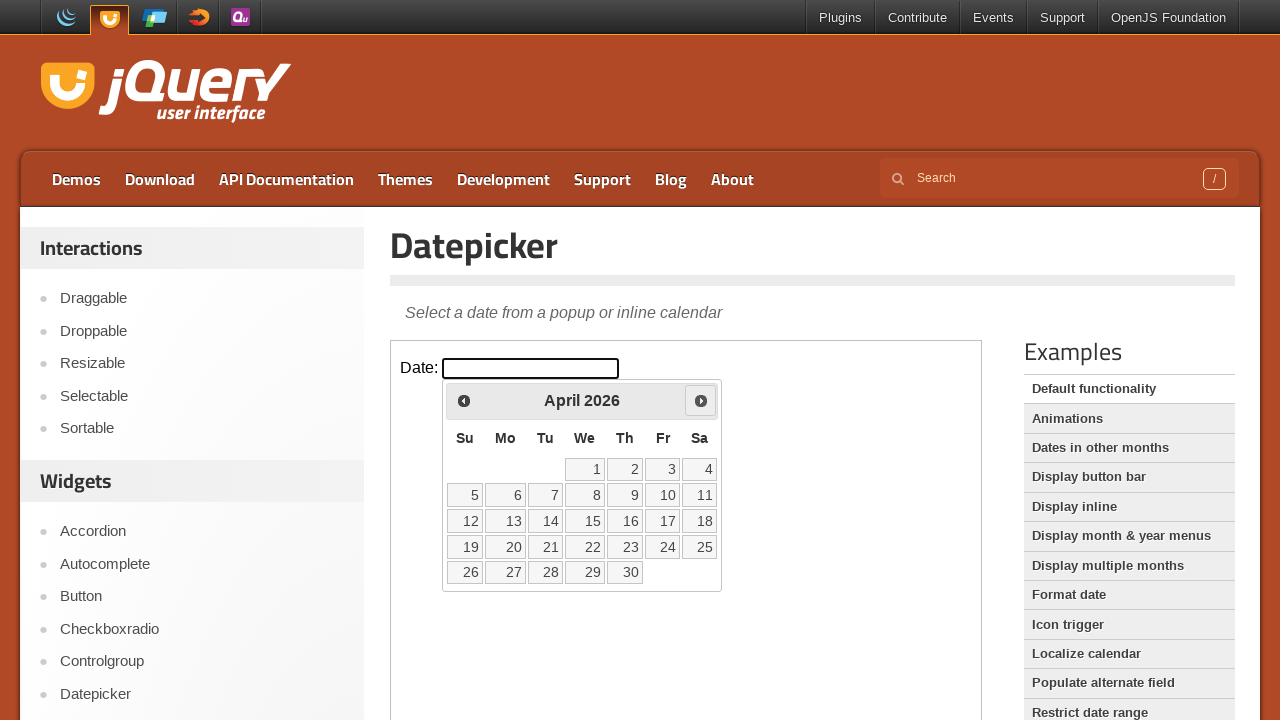

Selected day 20 from the calendar at (506, 547) on iframe >> nth=0 >> internal:control=enter-frame >> internal:text="20"s
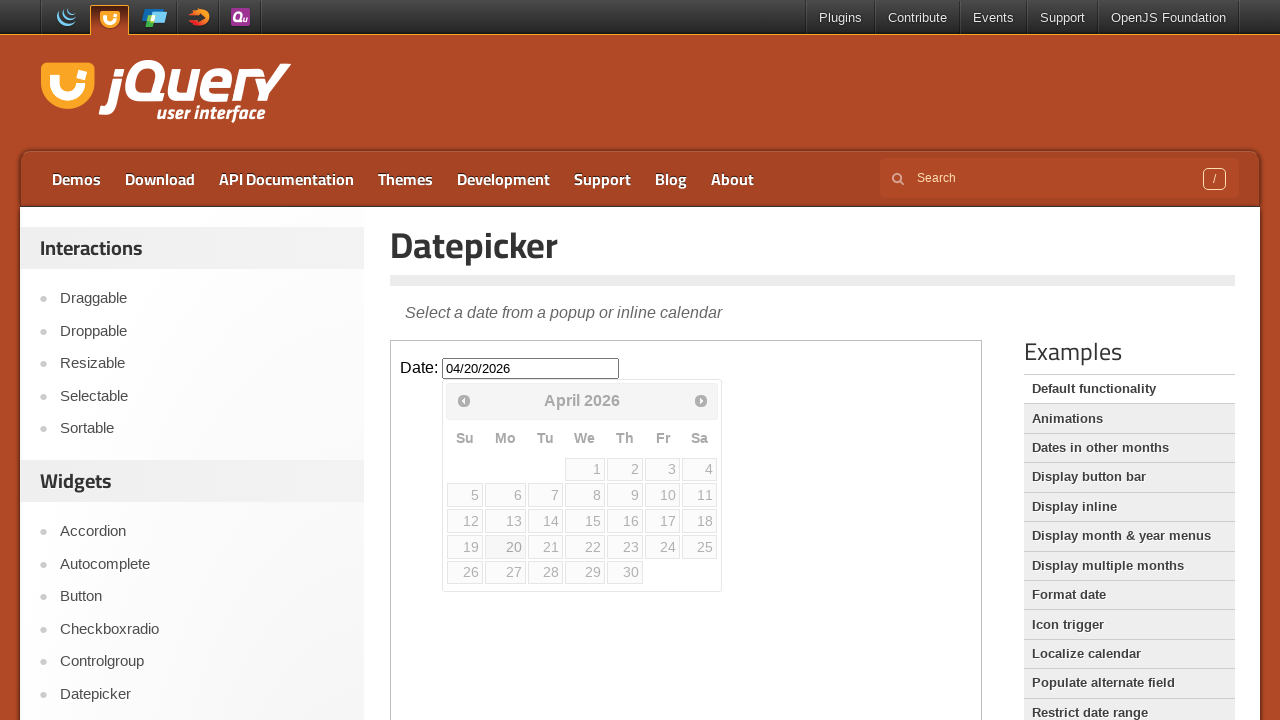

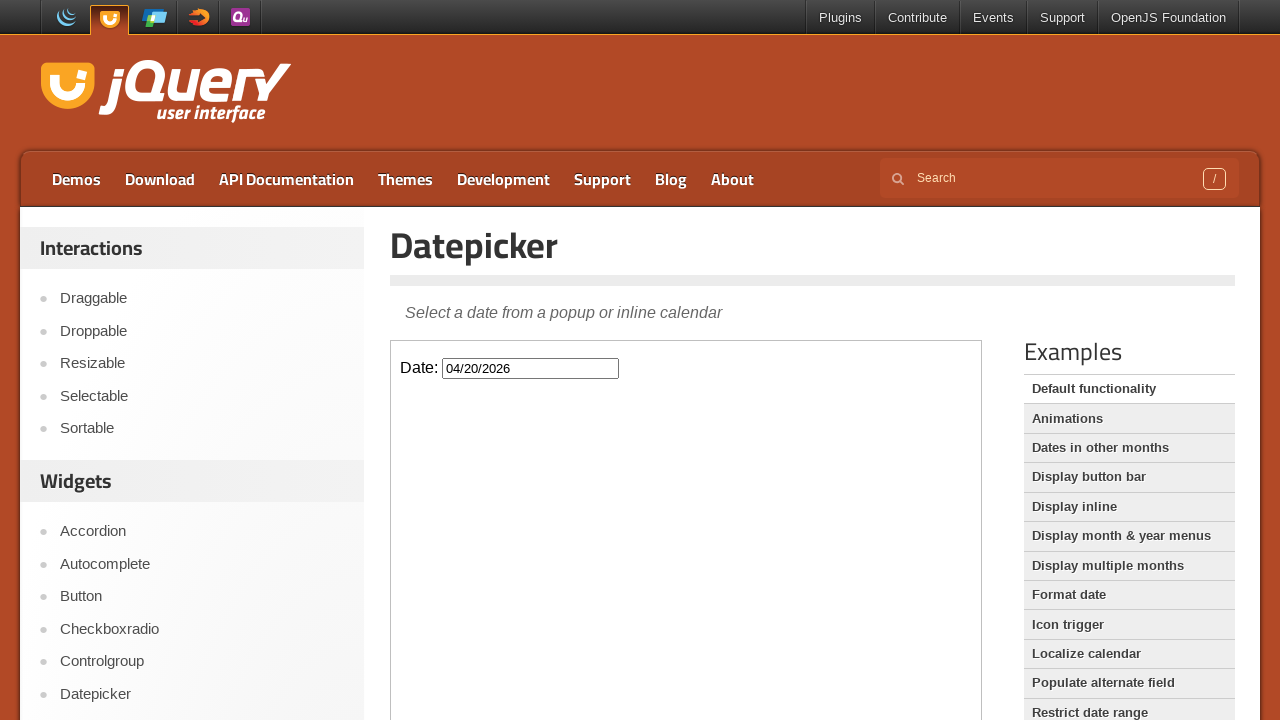